Tests clearing data from form input fields in the signup modal

Starting URL: https://www.demoblaze.com

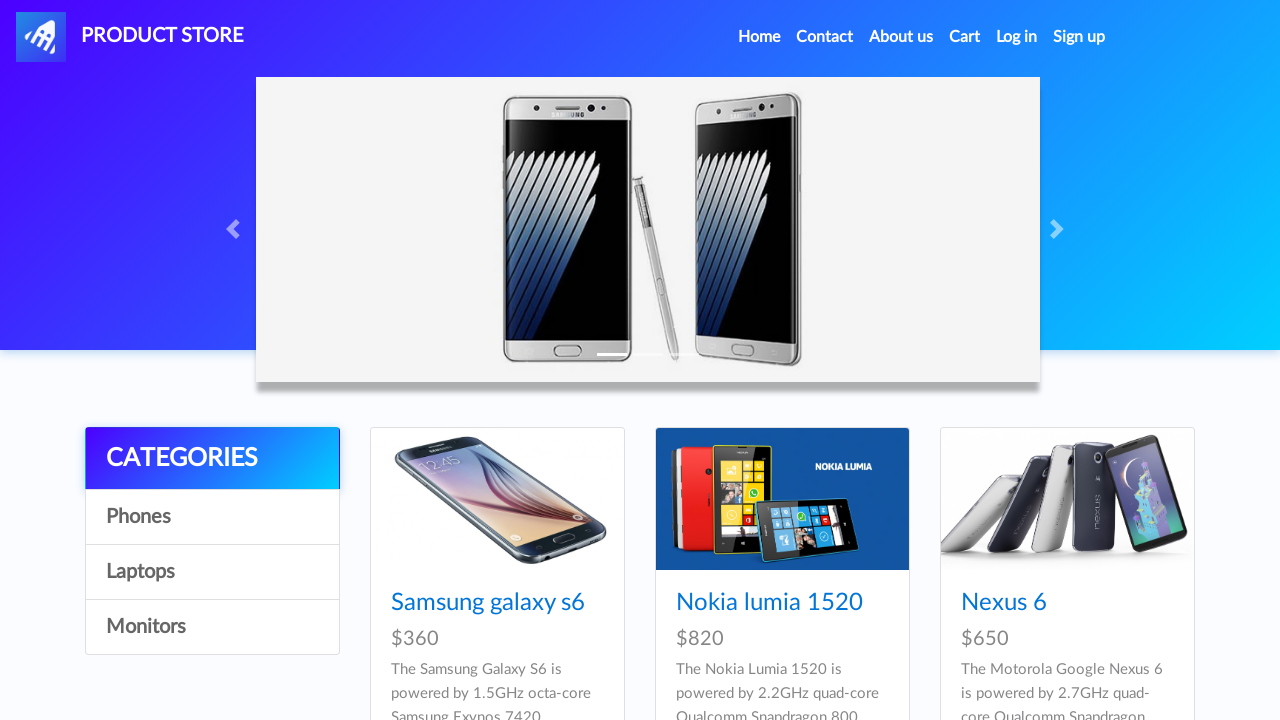

Clicked signup button to open signup modal at (1079, 37) on #signin2
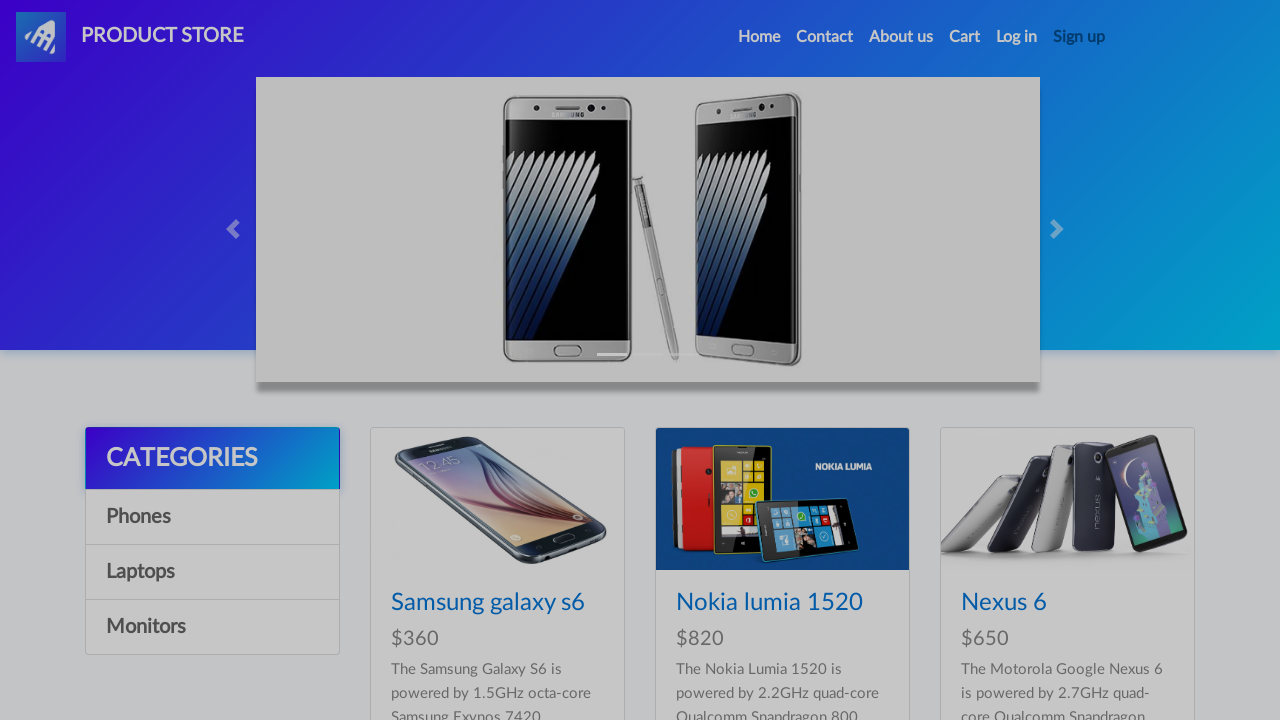

Signup modal appeared with username field visible
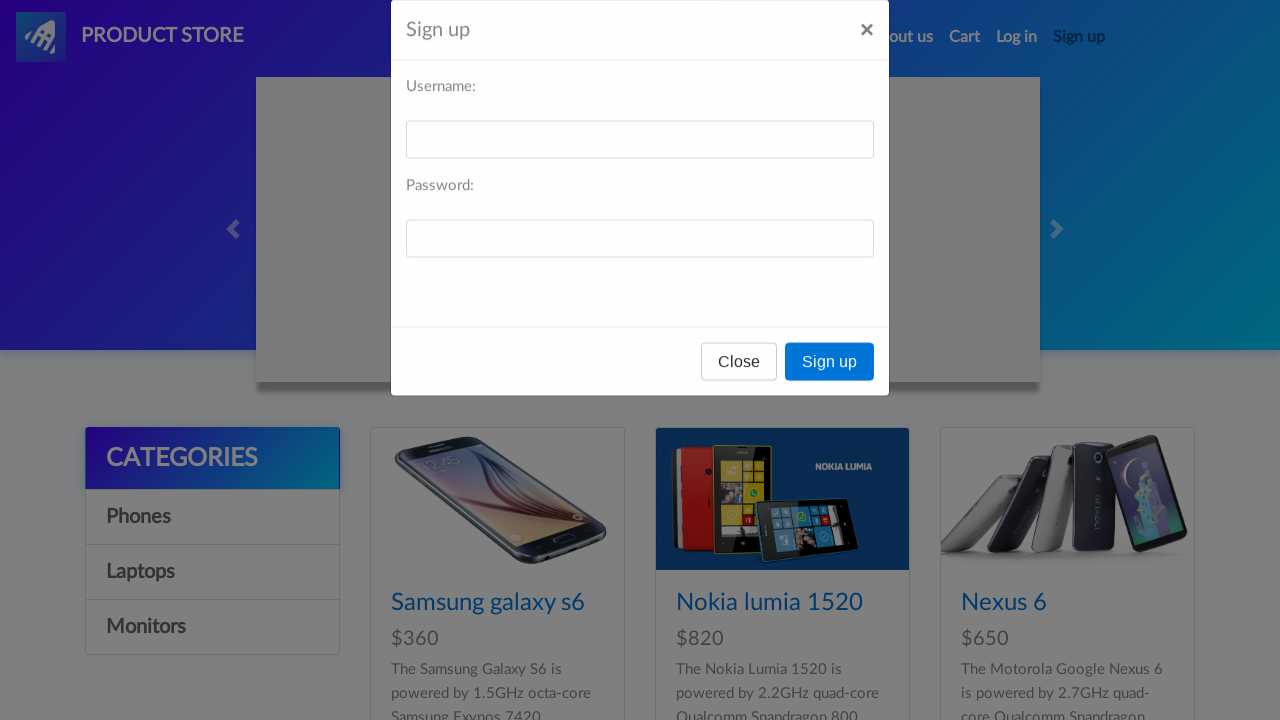

Filled username field with 'testuser123' on #sign-username
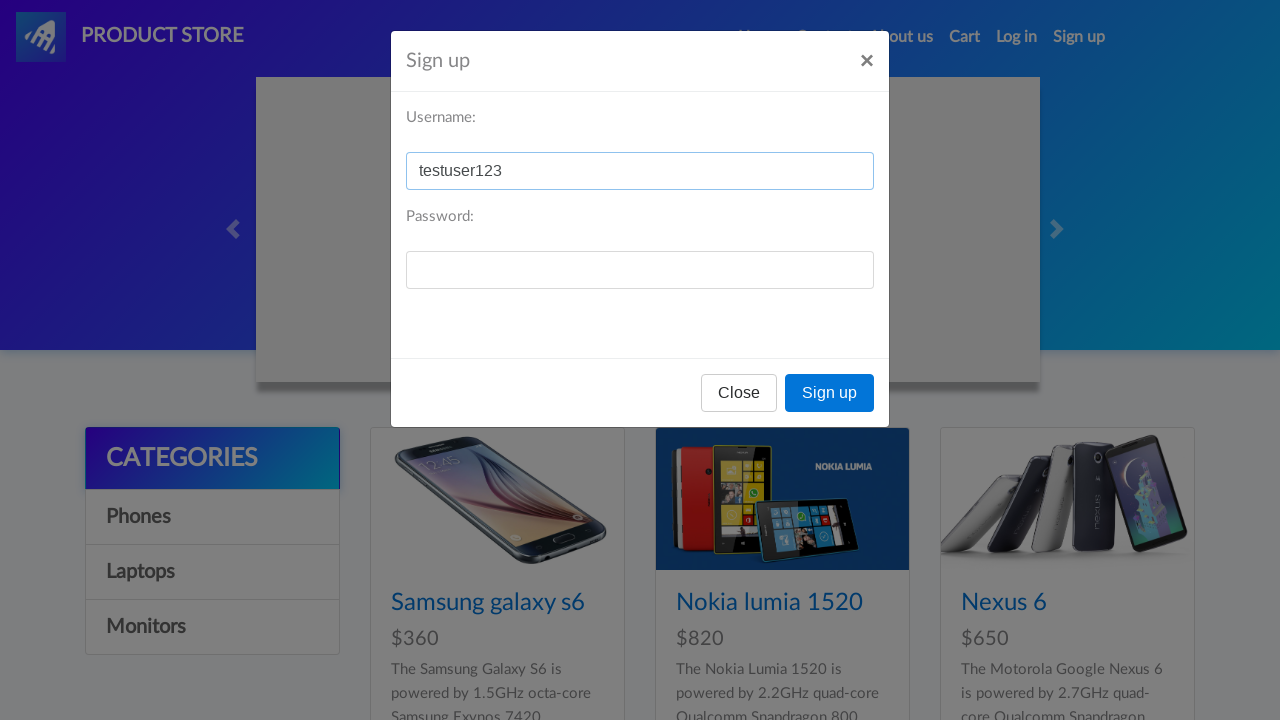

Cleared username field data on #sign-username
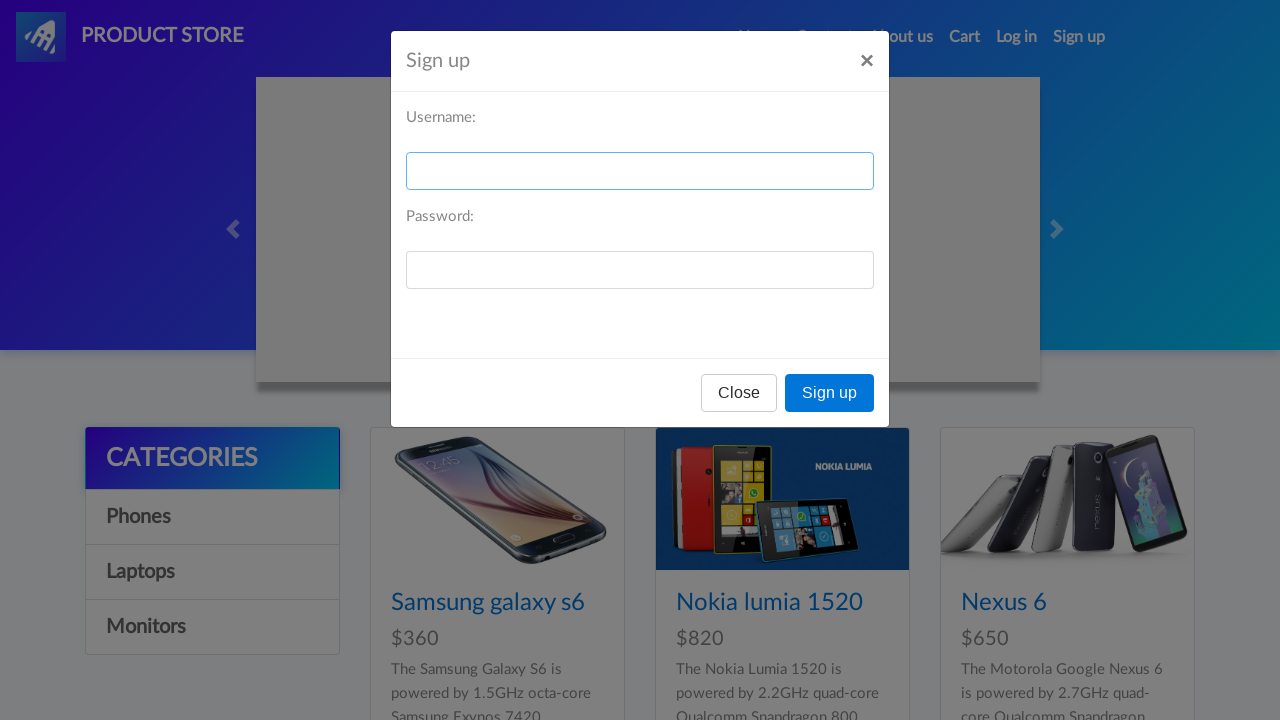

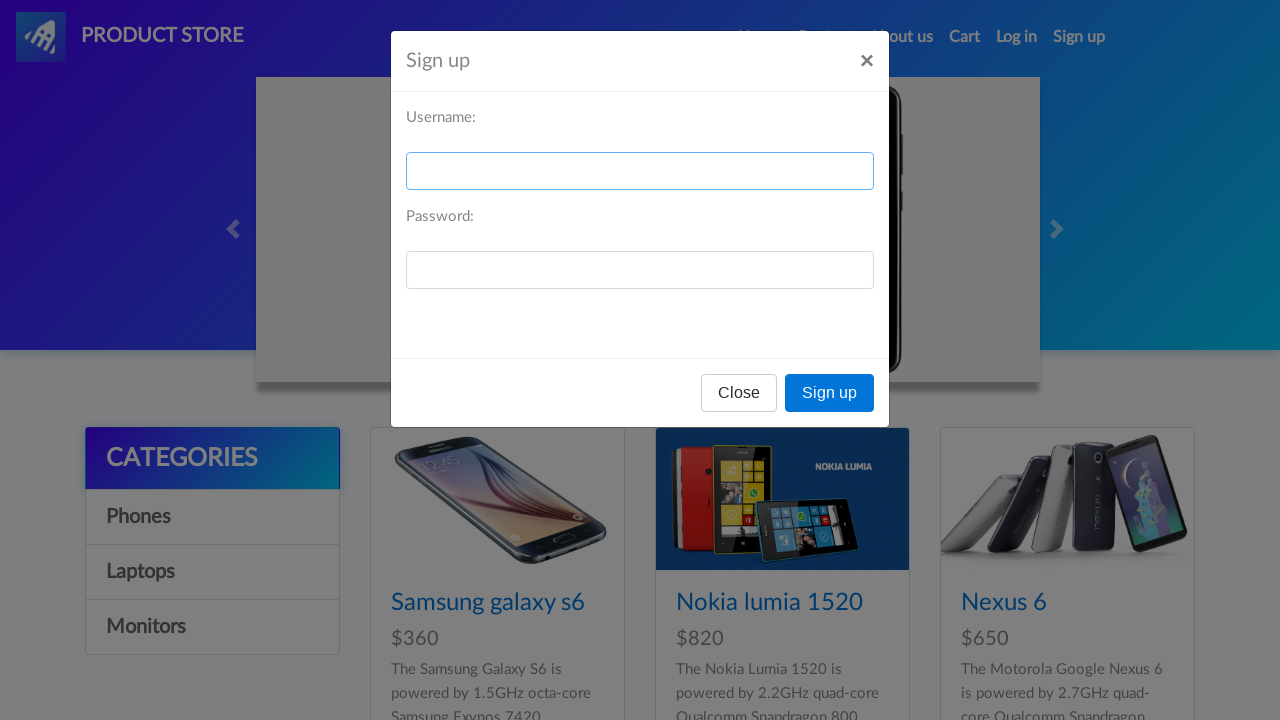